Tests clicking a JavaScript confirmation alert, first accepting it and verifying "Ok" result, then dismissing it and verifying "Cancel" result.

Starting URL: https://the-internet.herokuapp.com/javascript_alerts

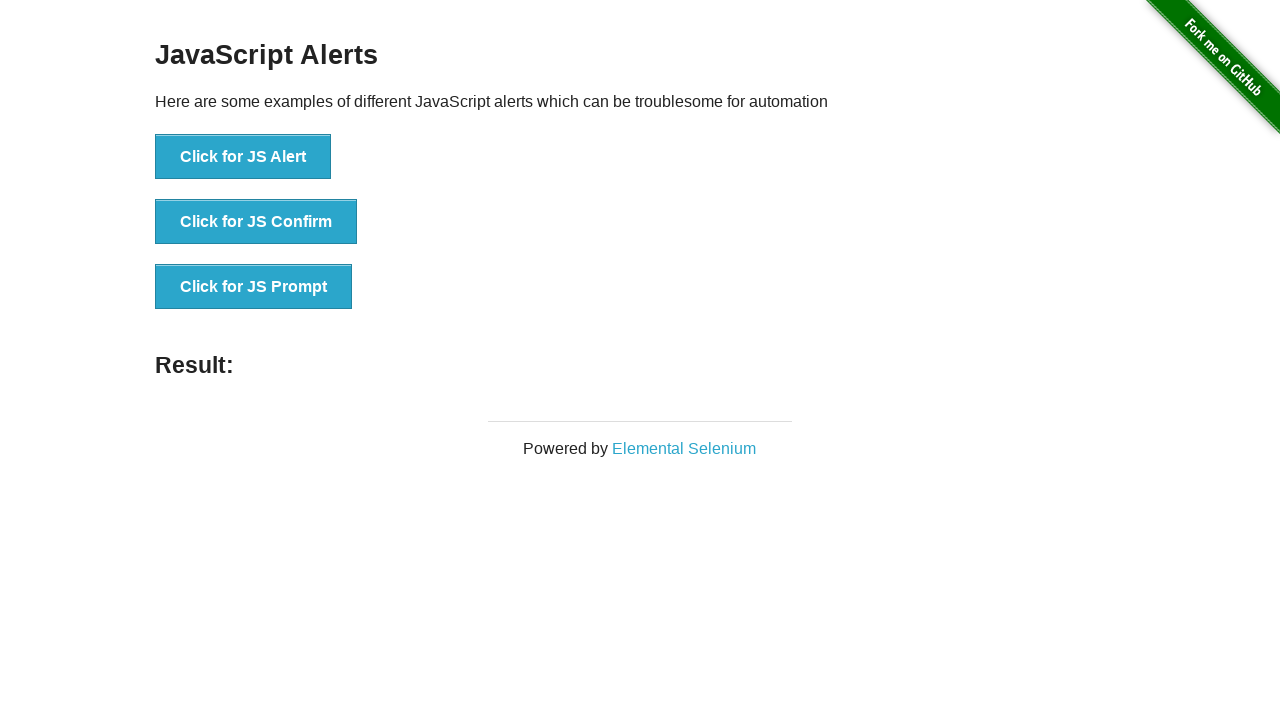

Set up dialog handler to accept confirmation
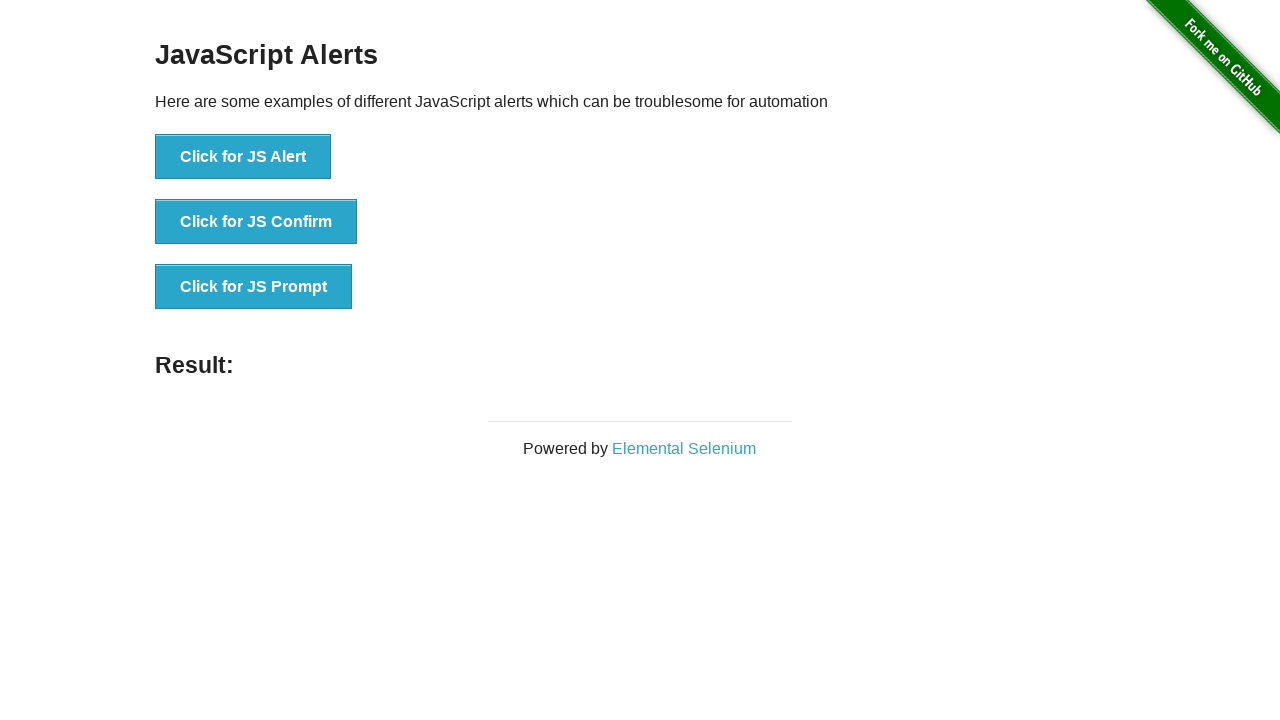

Clicked JS Confirm button at (256, 222) on button[onclick="jsConfirm()"]
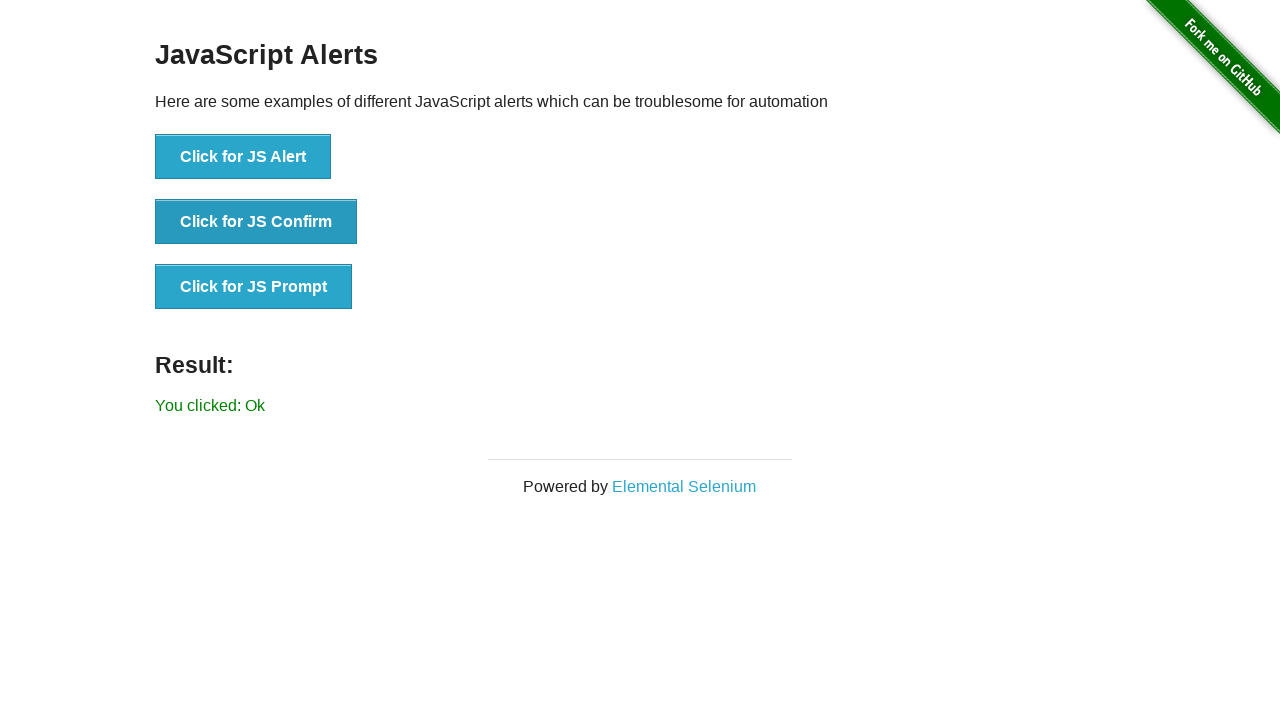

Result element loaded after accepting confirmation
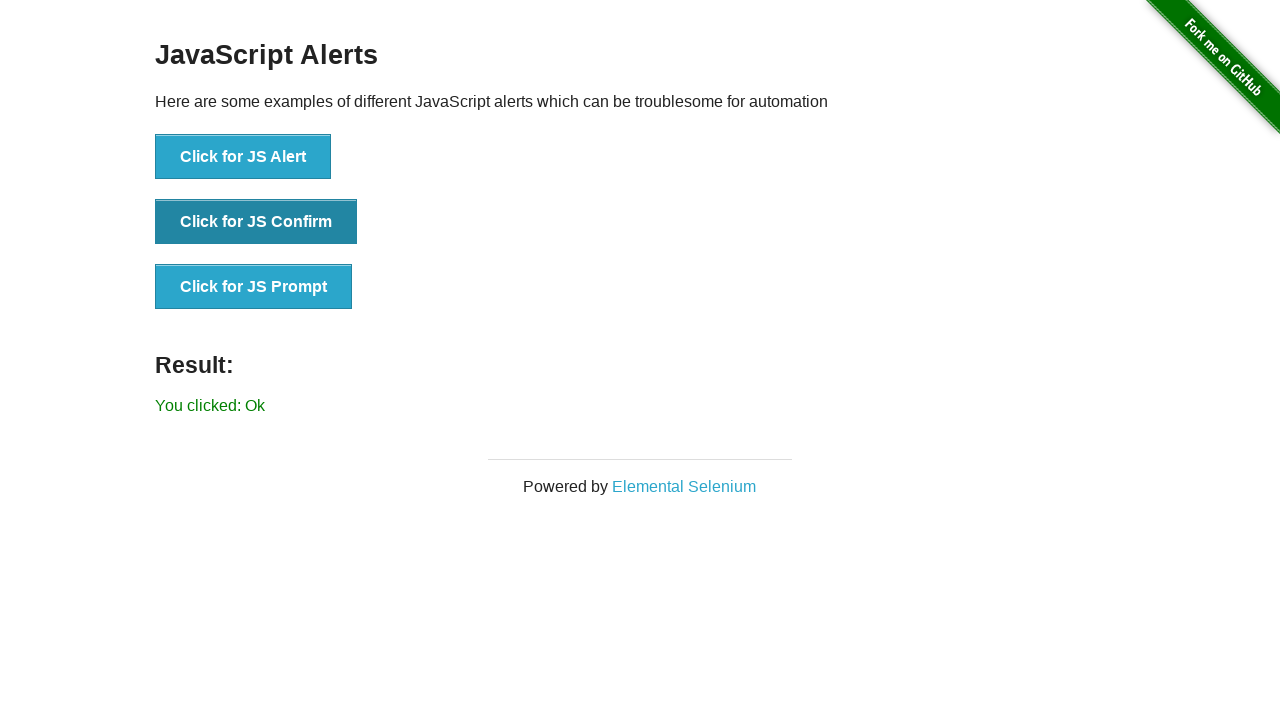

Verified result text shows 'You clicked: Ok'
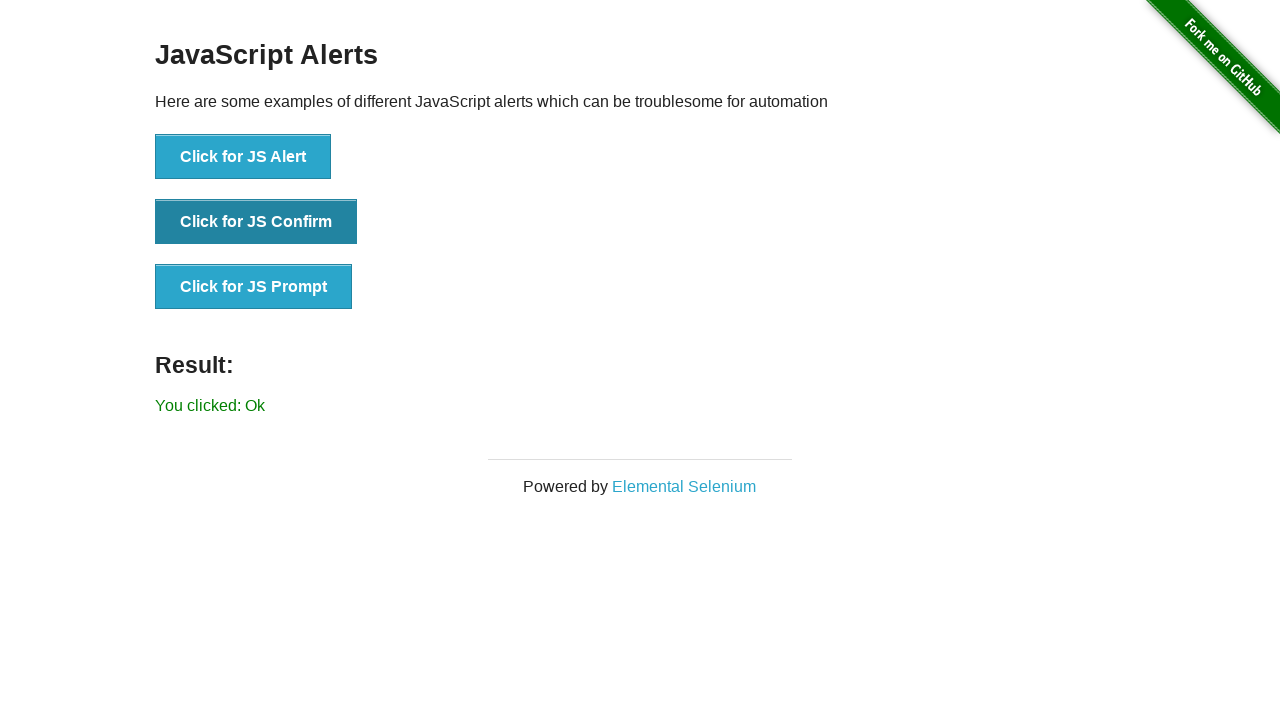

Removed dialog accept handler
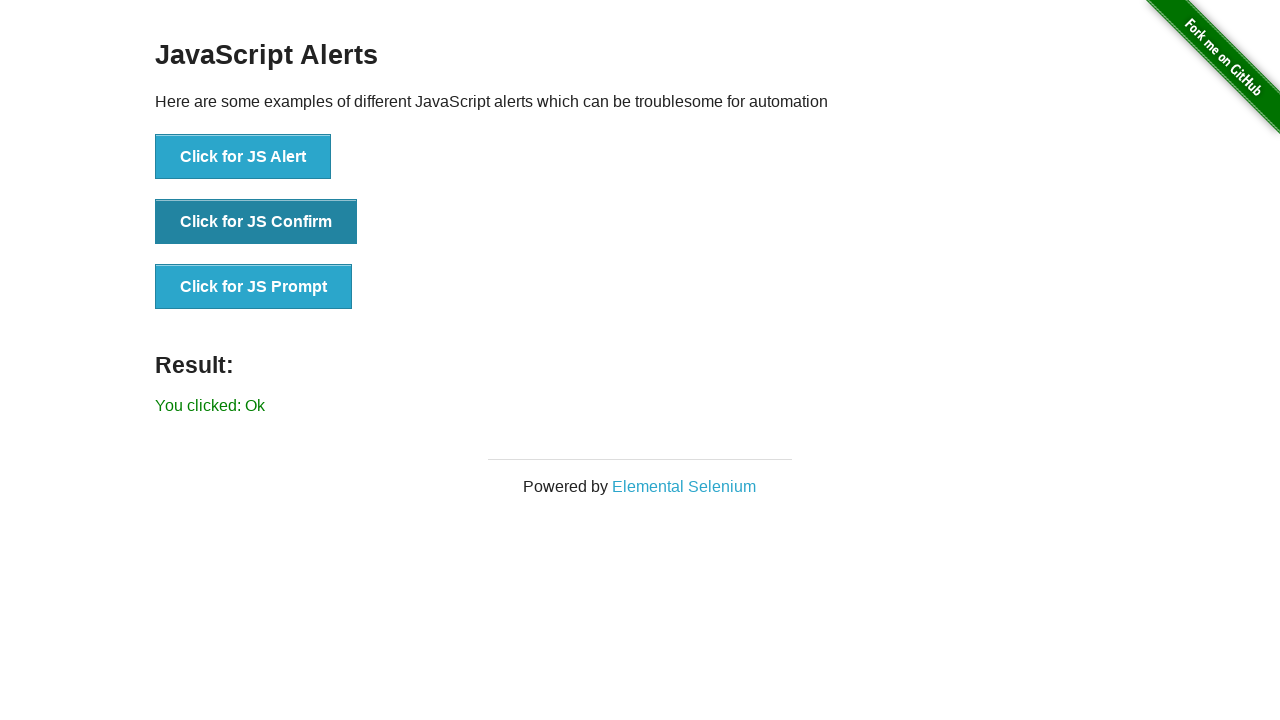

Set up dialog handler to dismiss confirmation
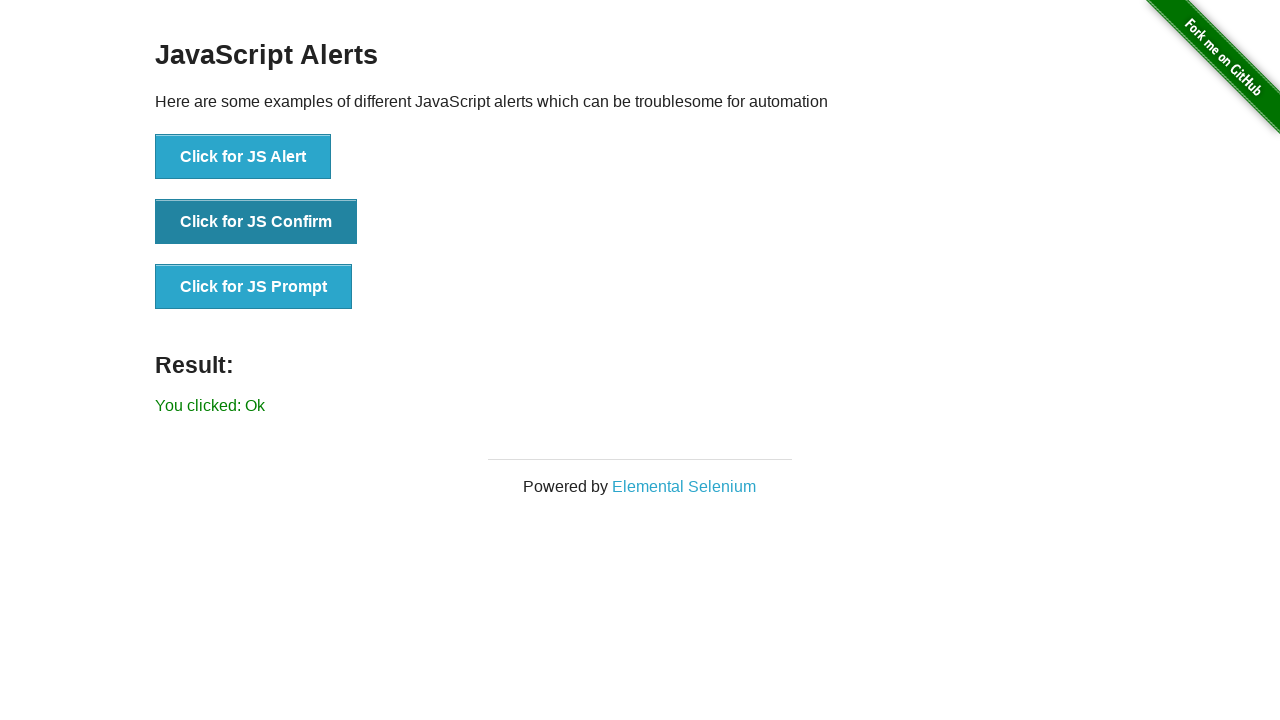

Clicked JS Confirm button to test dismiss at (256, 222) on button[onclick="jsConfirm()"]
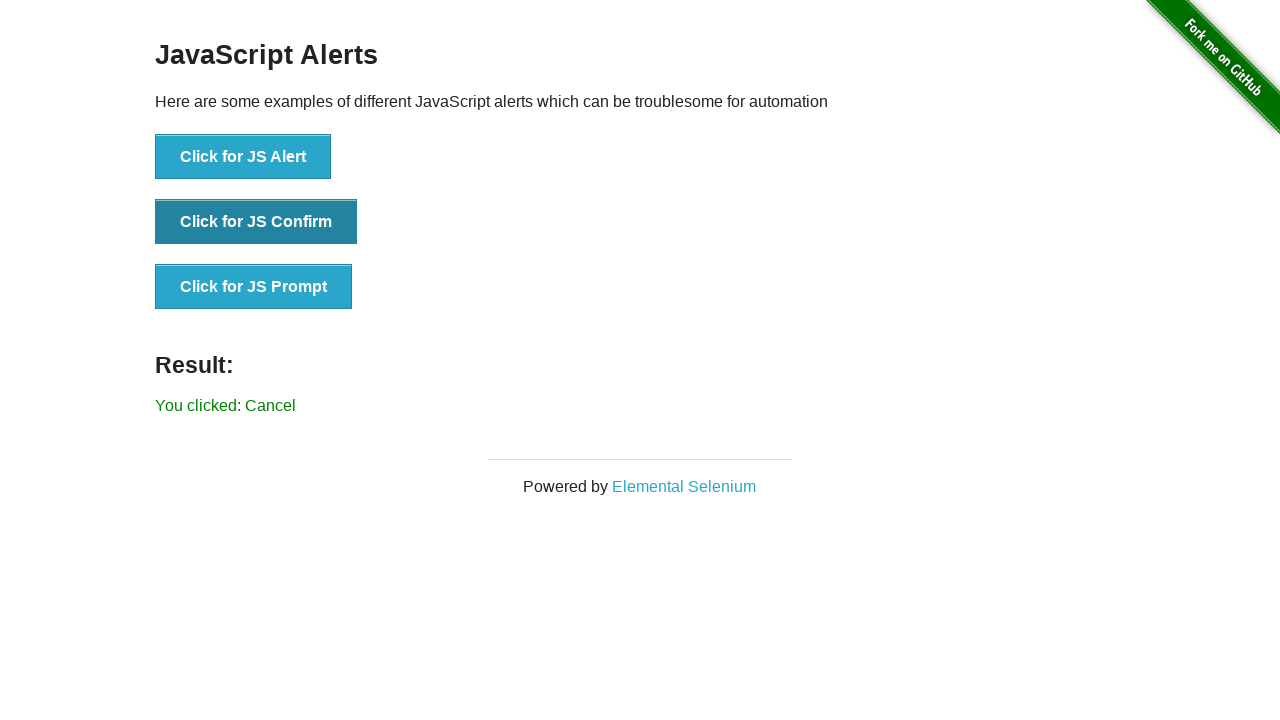

Waited 500ms for result update after dismissing confirmation
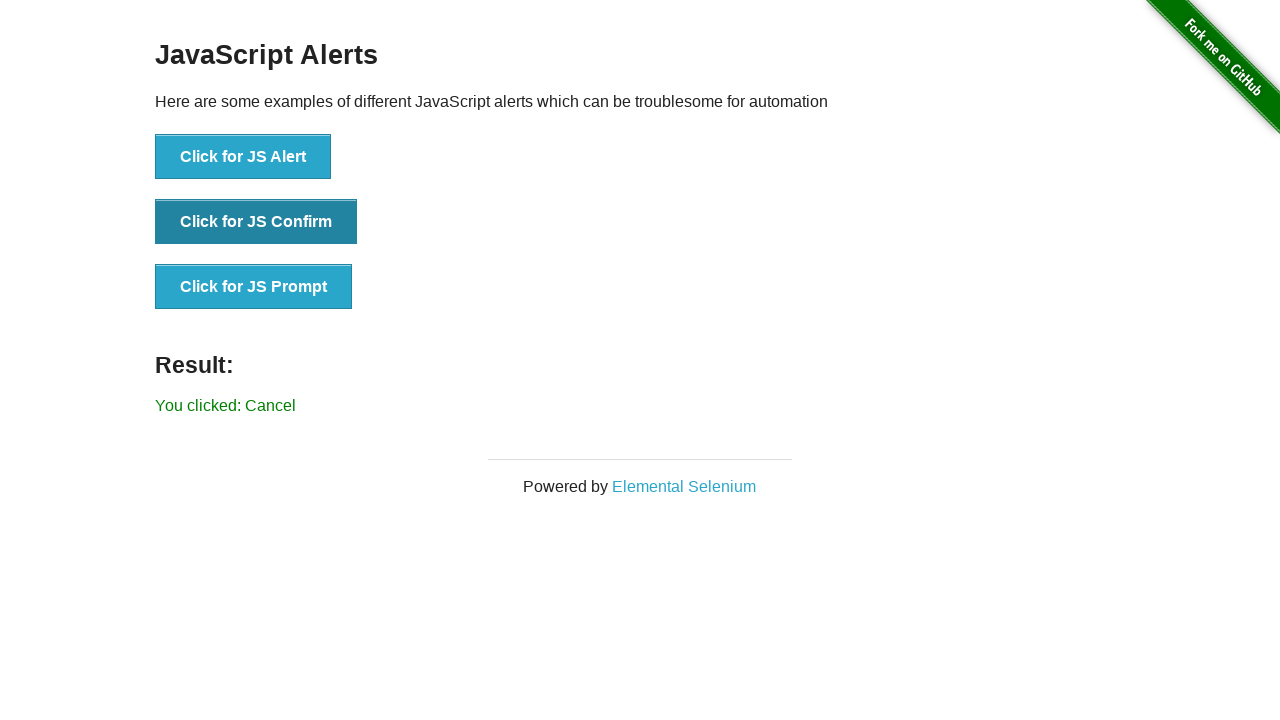

Verified result text shows 'You clicked: Cancel'
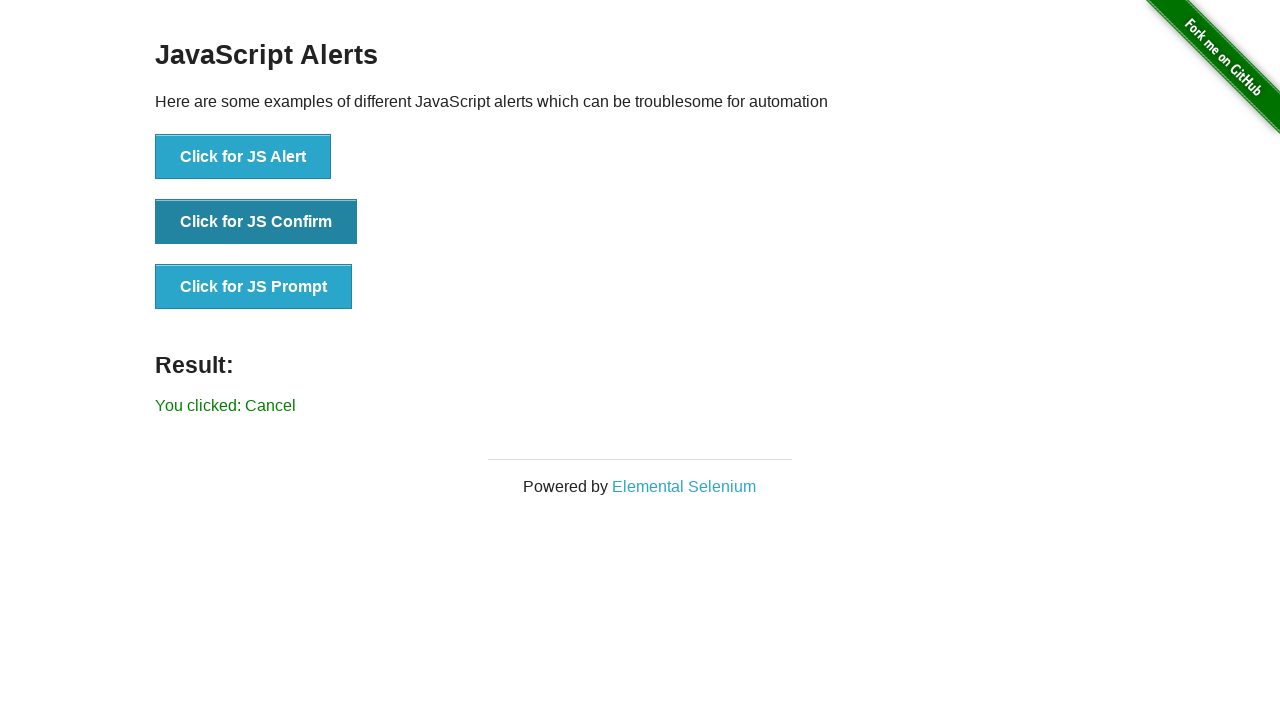

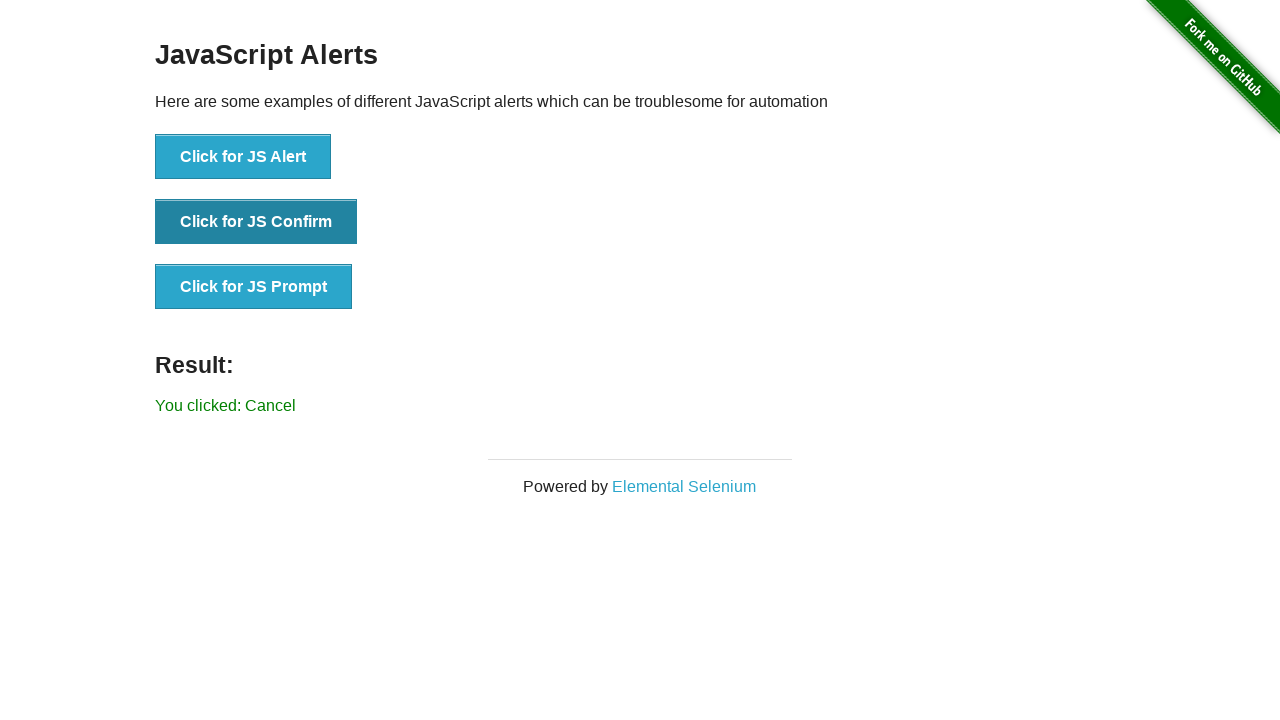